Tests keyboard key press functionality by sending the Space key to an input element and then the Left arrow key, verifying the displayed result text for each key press.

Starting URL: http://the-internet.herokuapp.com/key_presses

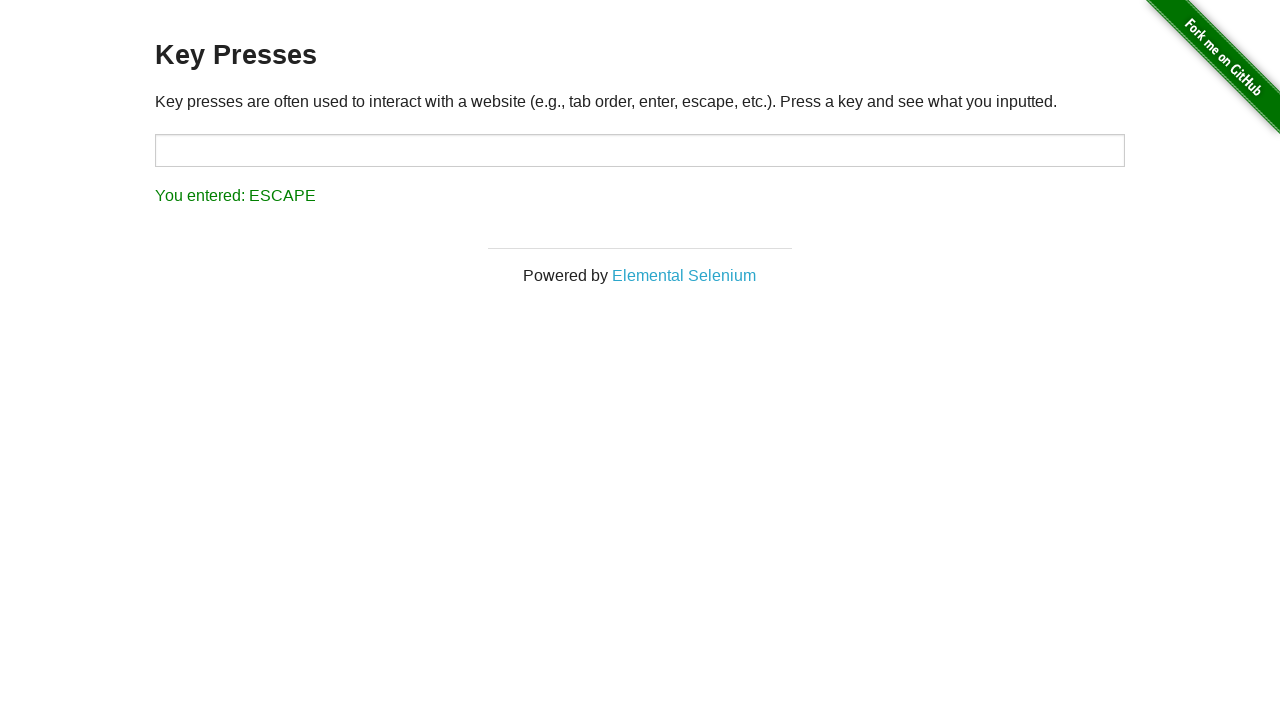

Pressed Space key on target input element on #target
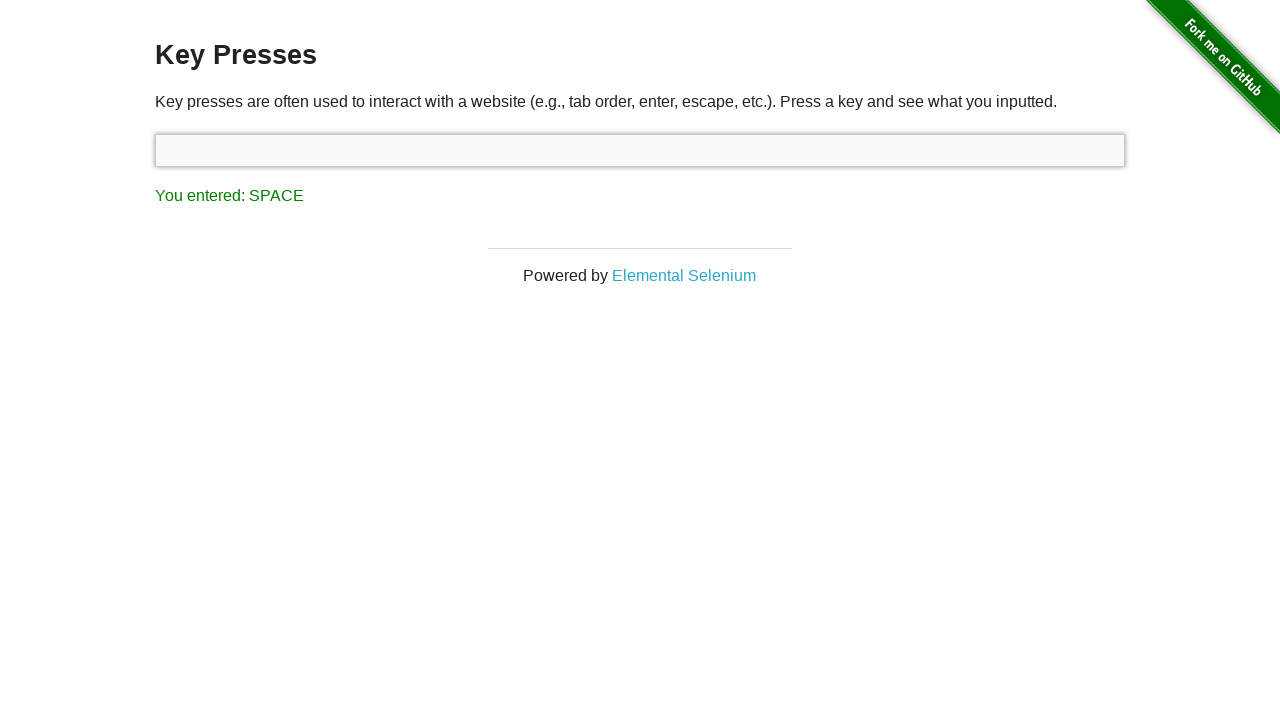

Verified Space key result displayed
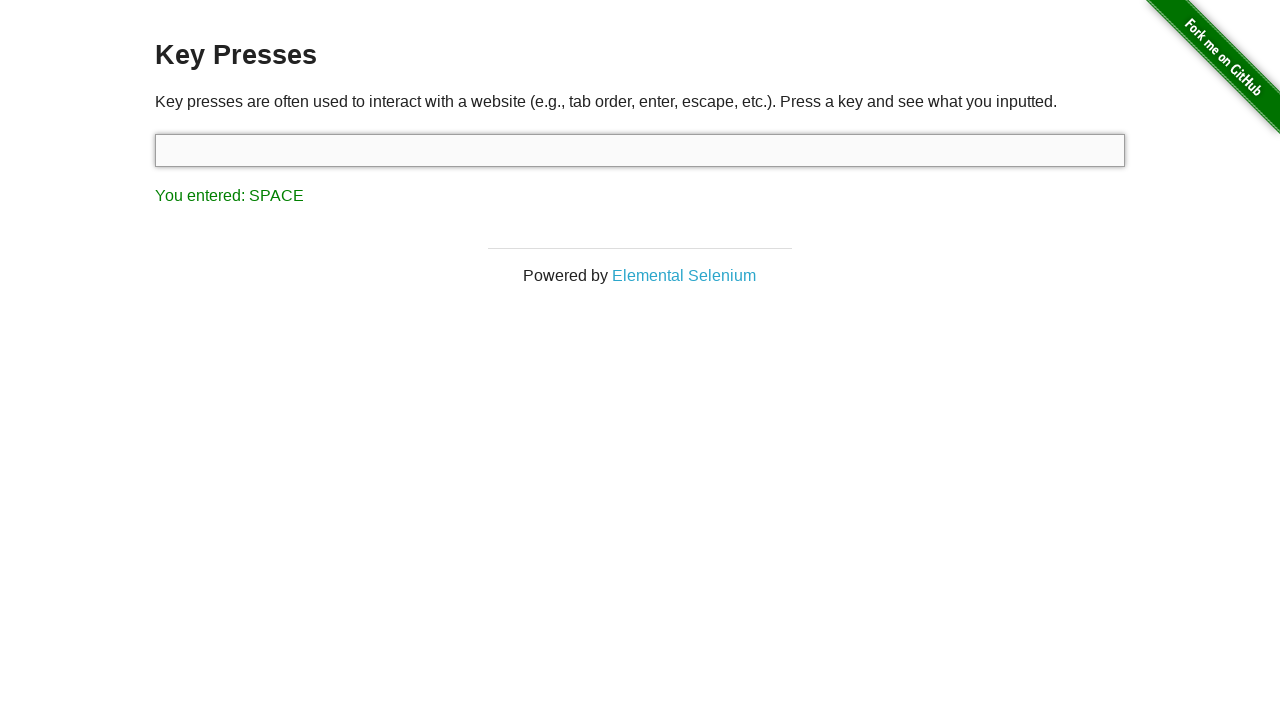

Pressed Left arrow key
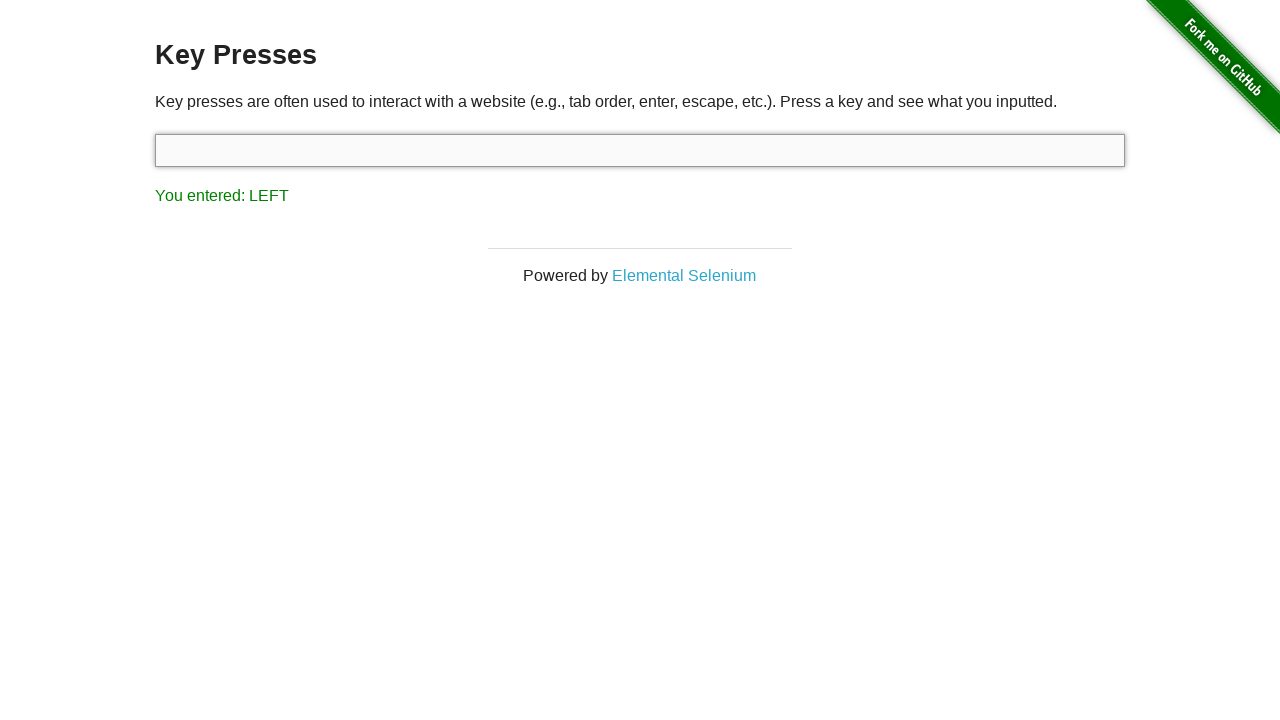

Verified Left arrow key result displayed
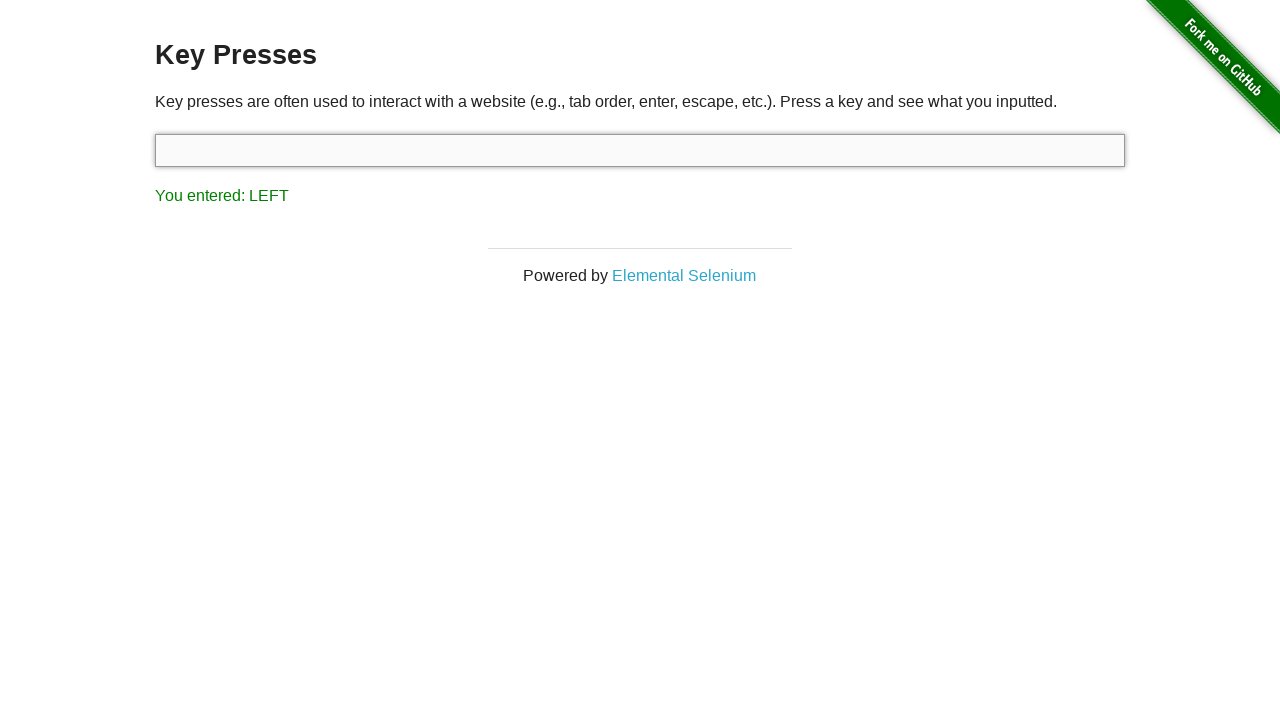

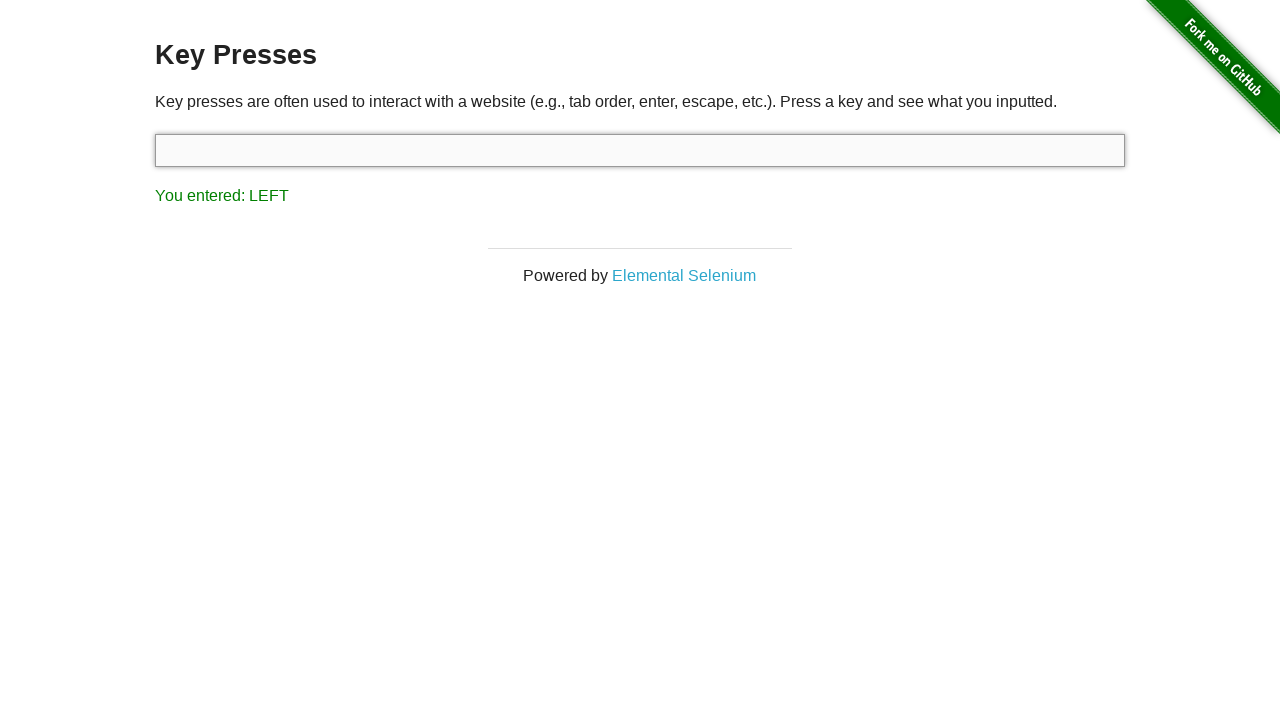